Tests JavaScript alert handling by triggering an alert and accepting it

Starting URL: http://www.w3schools.com/js/tryit.asp?filename=tryjs_alert

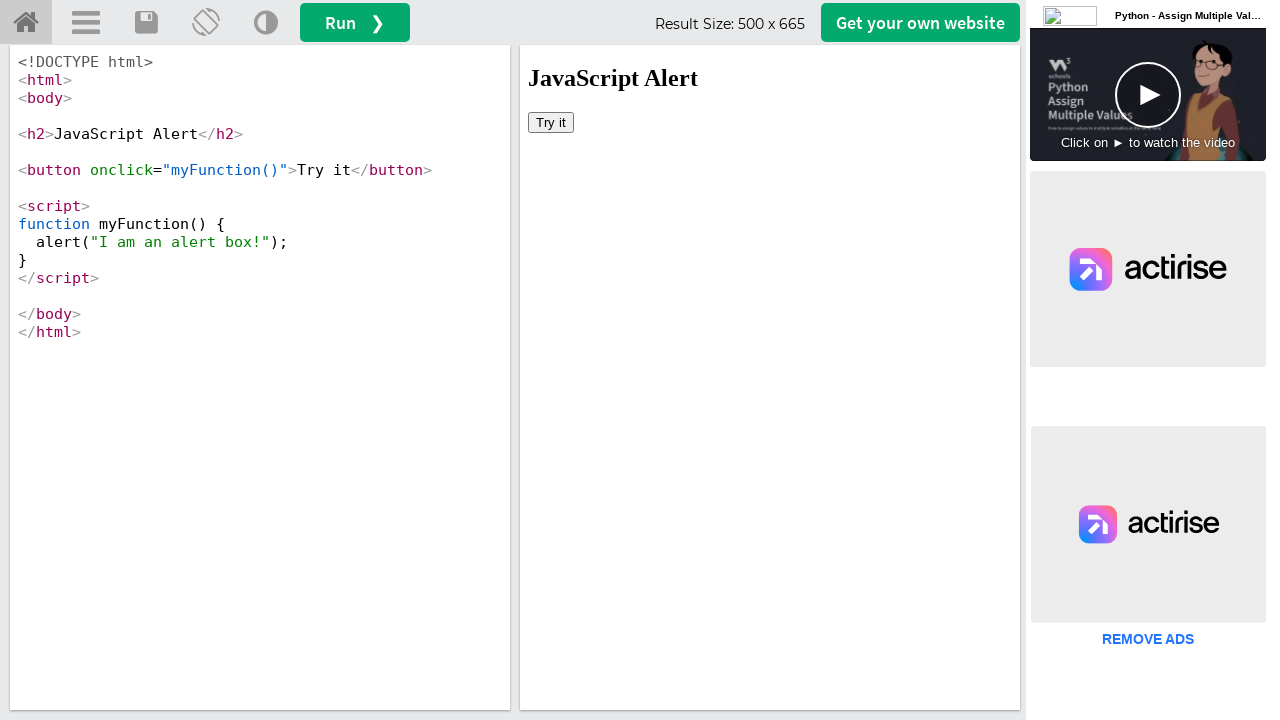

Located the iframe with ID 'iframeResult'
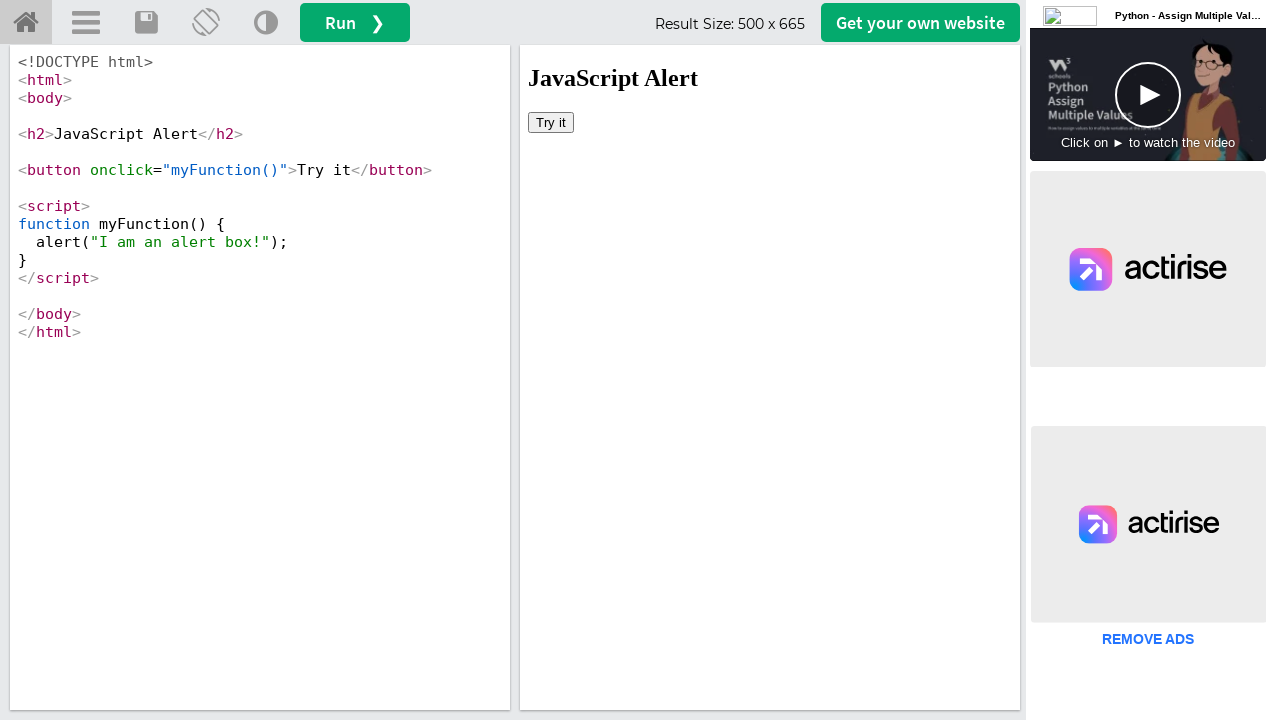

Set up dialog handler to accept all alerts
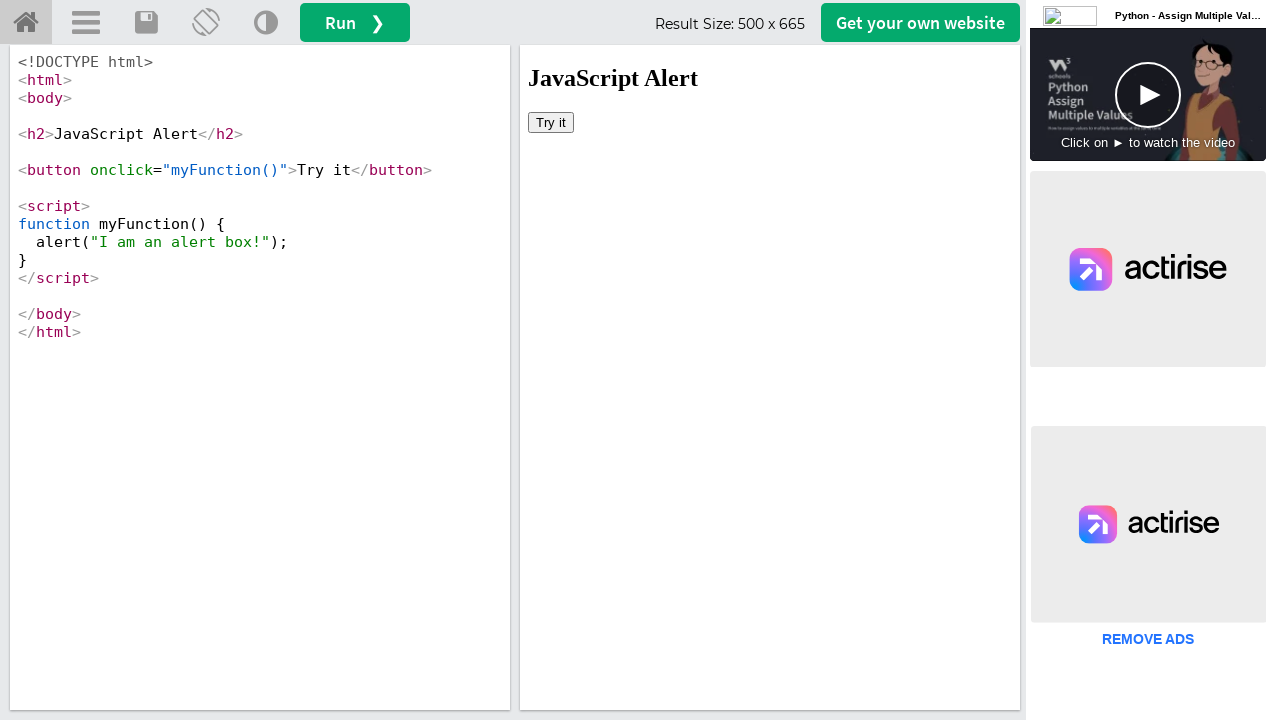

Clicked the Try it button to trigger the JavaScript alert at (551, 122) on #iframeResult >> internal:control=enter-frame >> html > body > button
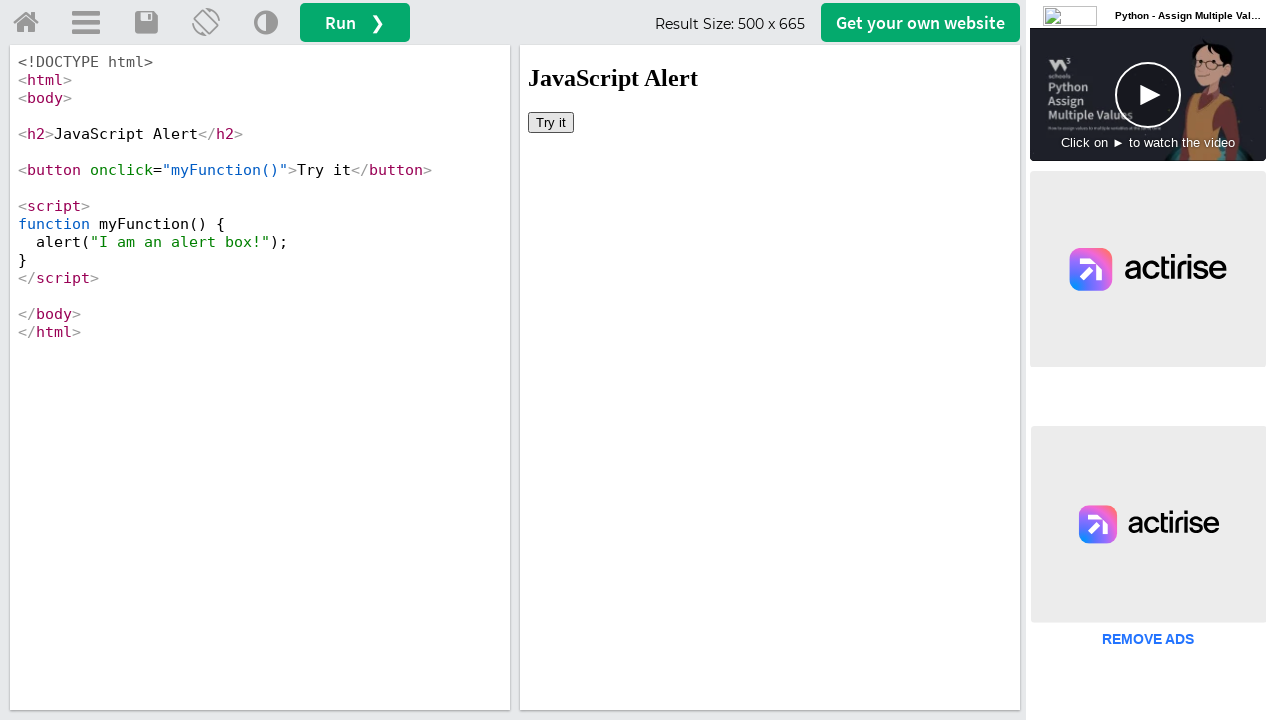

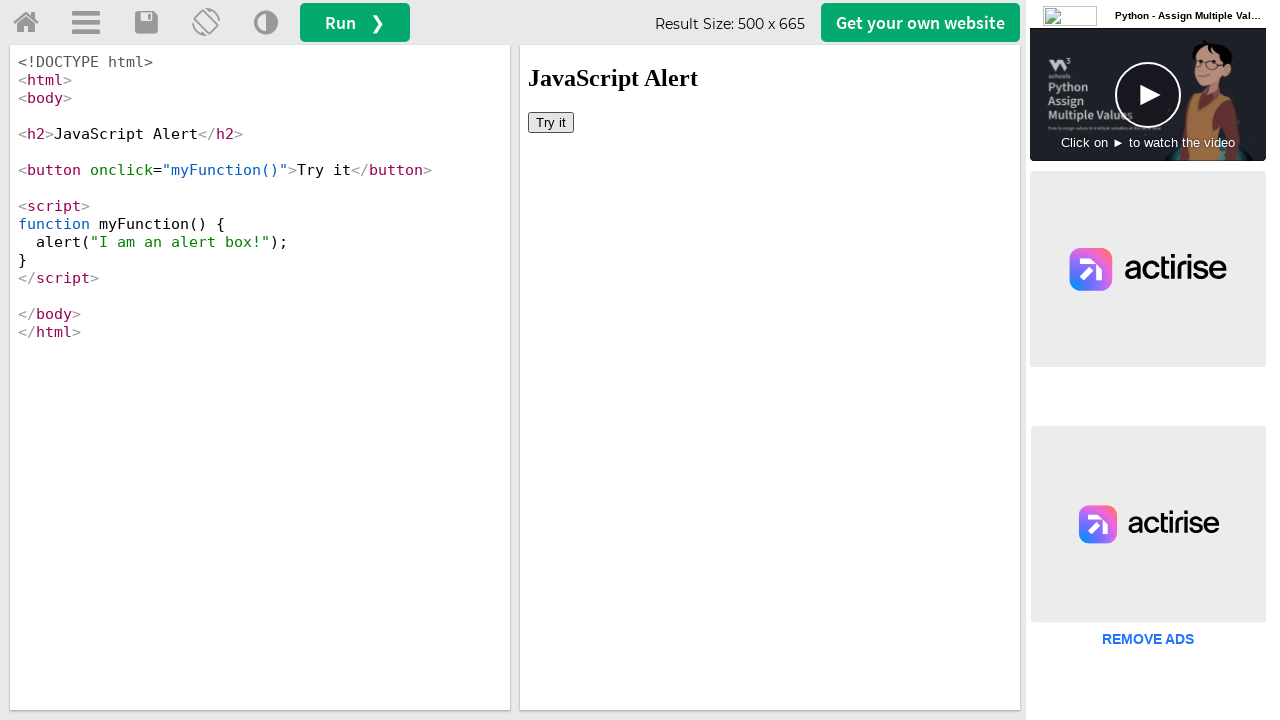